Tests drag-and-drop functionality by dragging a "Drag me" element onto a "Drop here" target and verifying the target text changes to "Dropped!"

Starting URL: https://demoqa.com/droppable

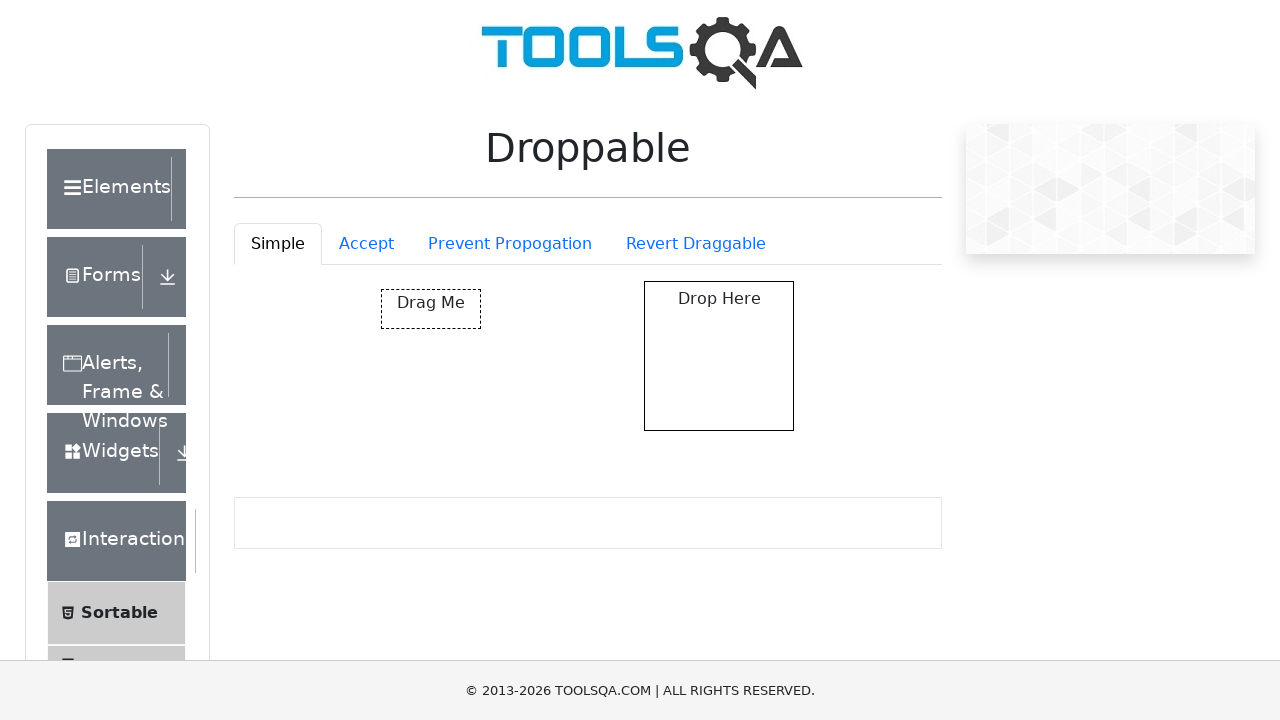

Navigated to droppable test page
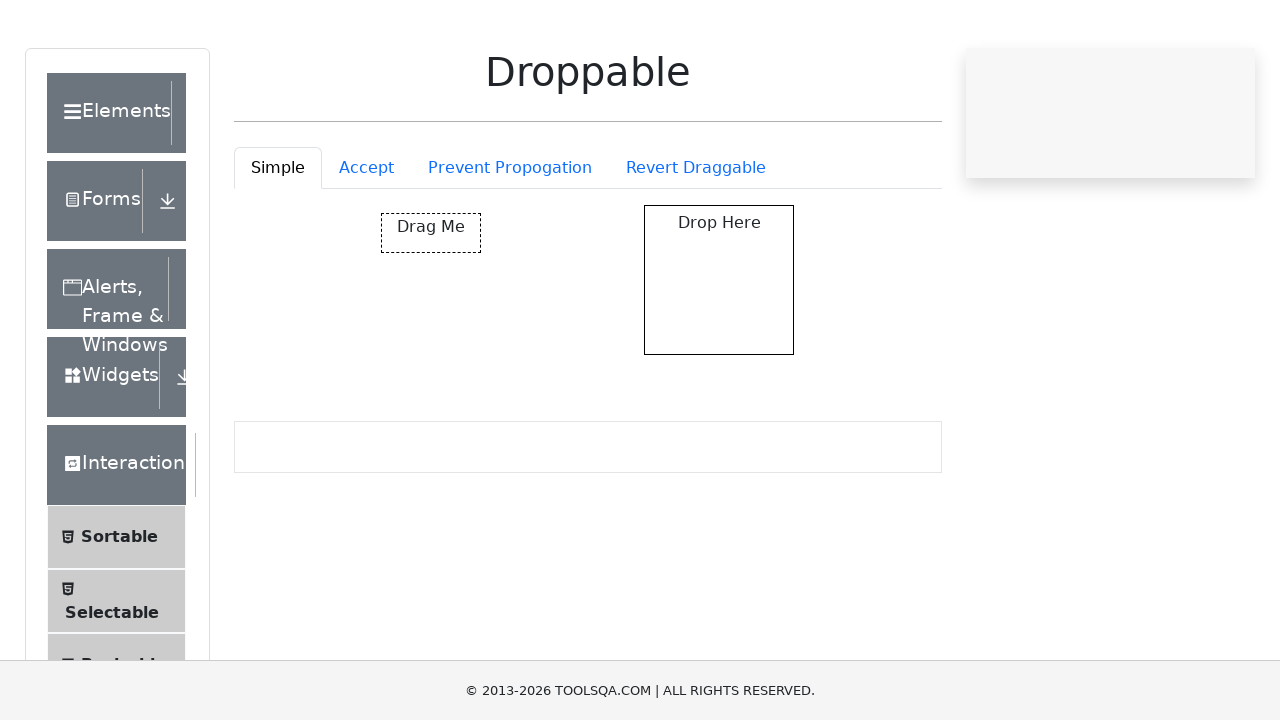

Located draggable element with id 'draggable'
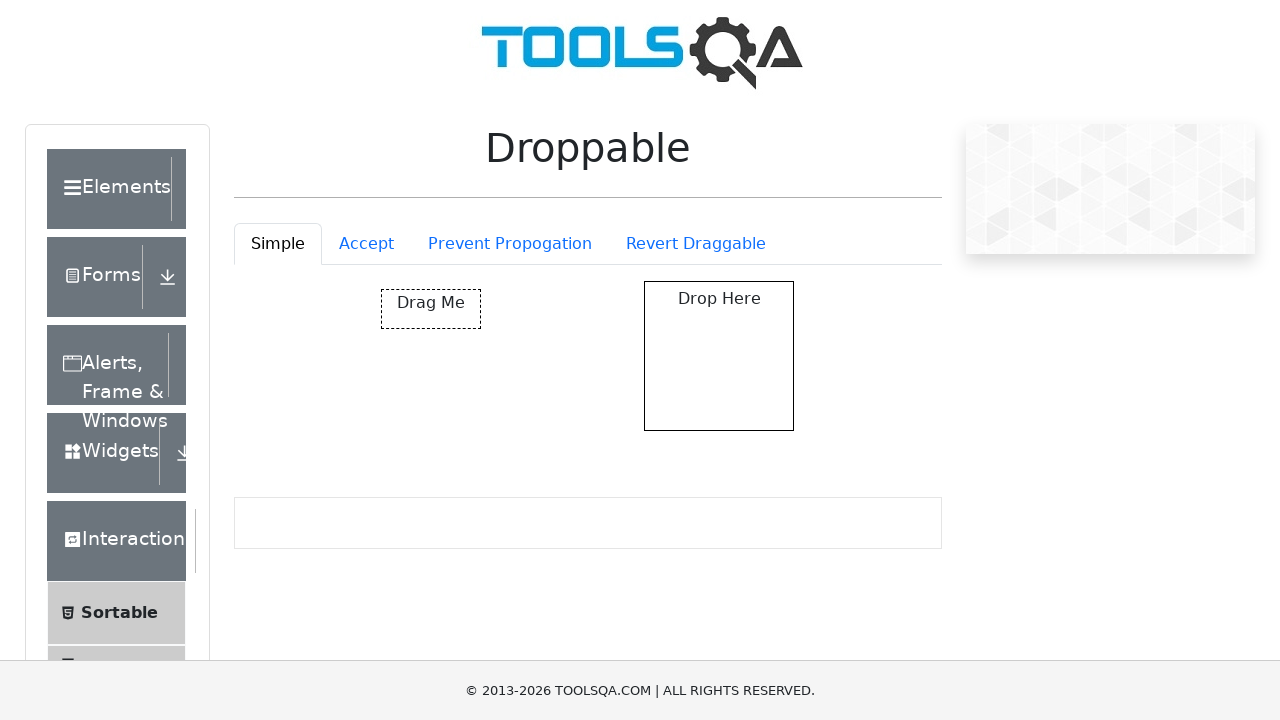

Located drop target element with id 'droppable'
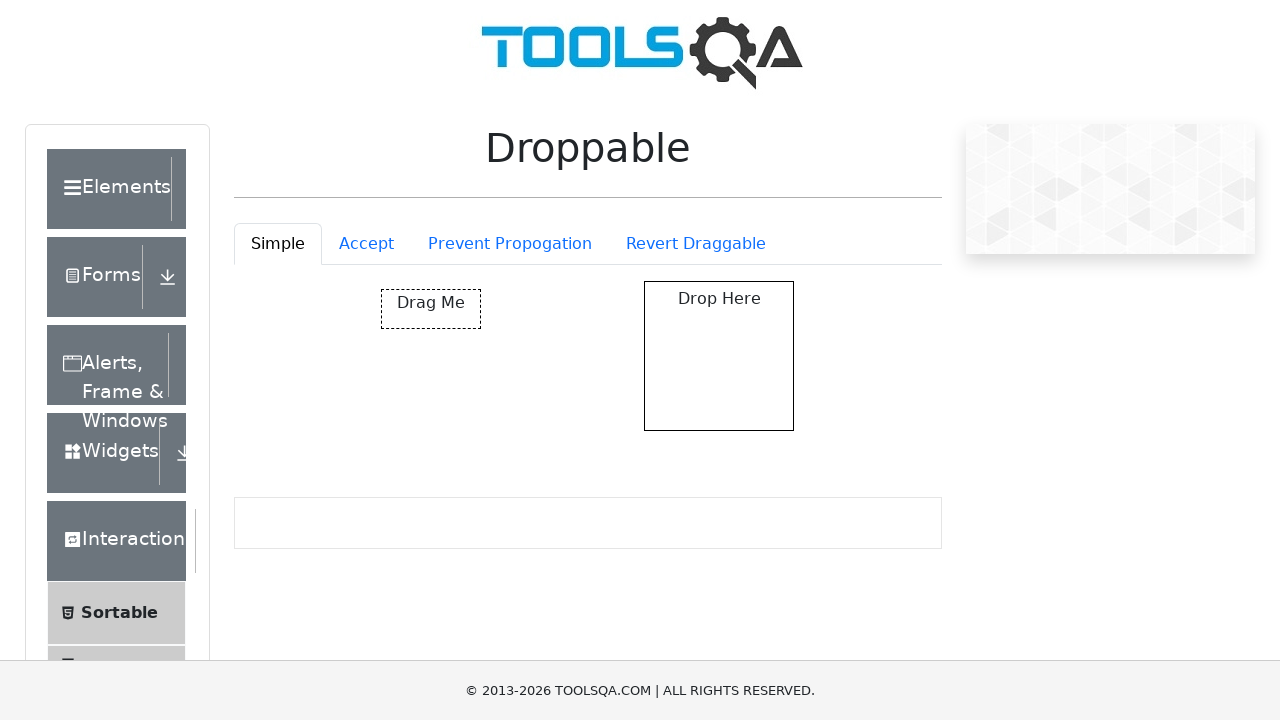

Dragged 'Drag me' element onto 'Drop here' target at (719, 356)
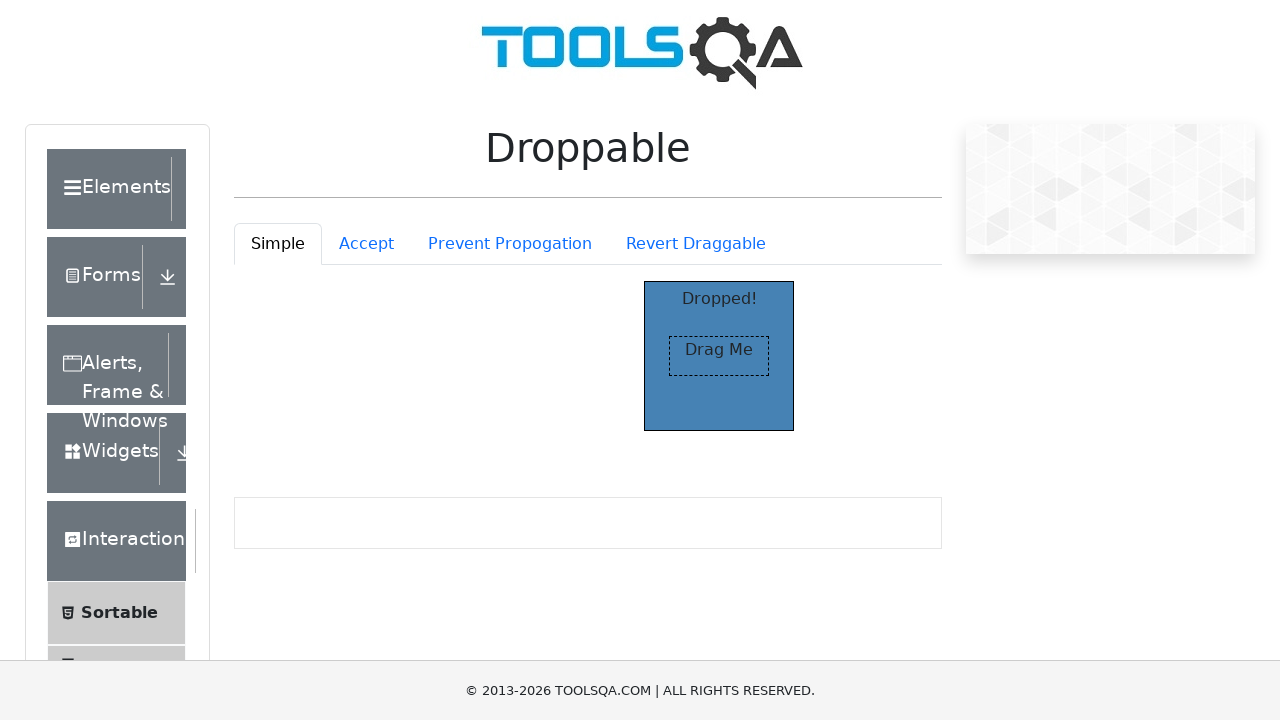

Verified 'Dropped!' text appeared on target element
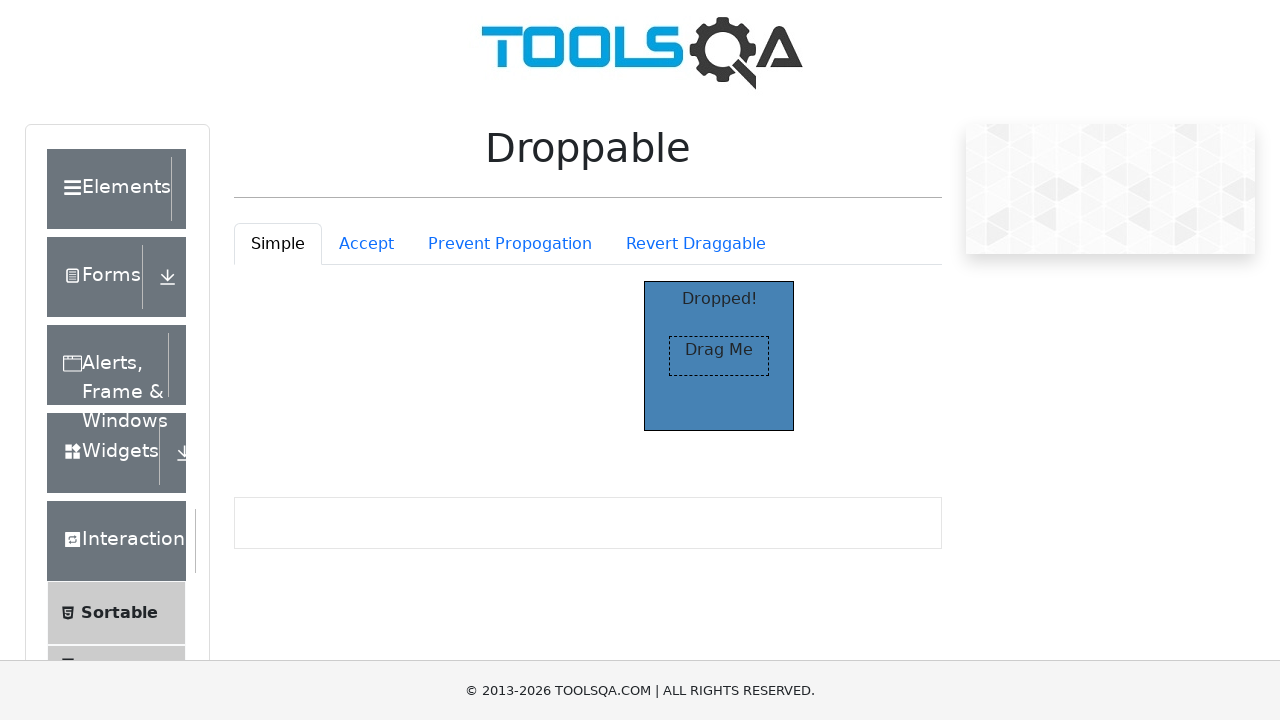

Confirmed target text content is exactly 'Dropped!'
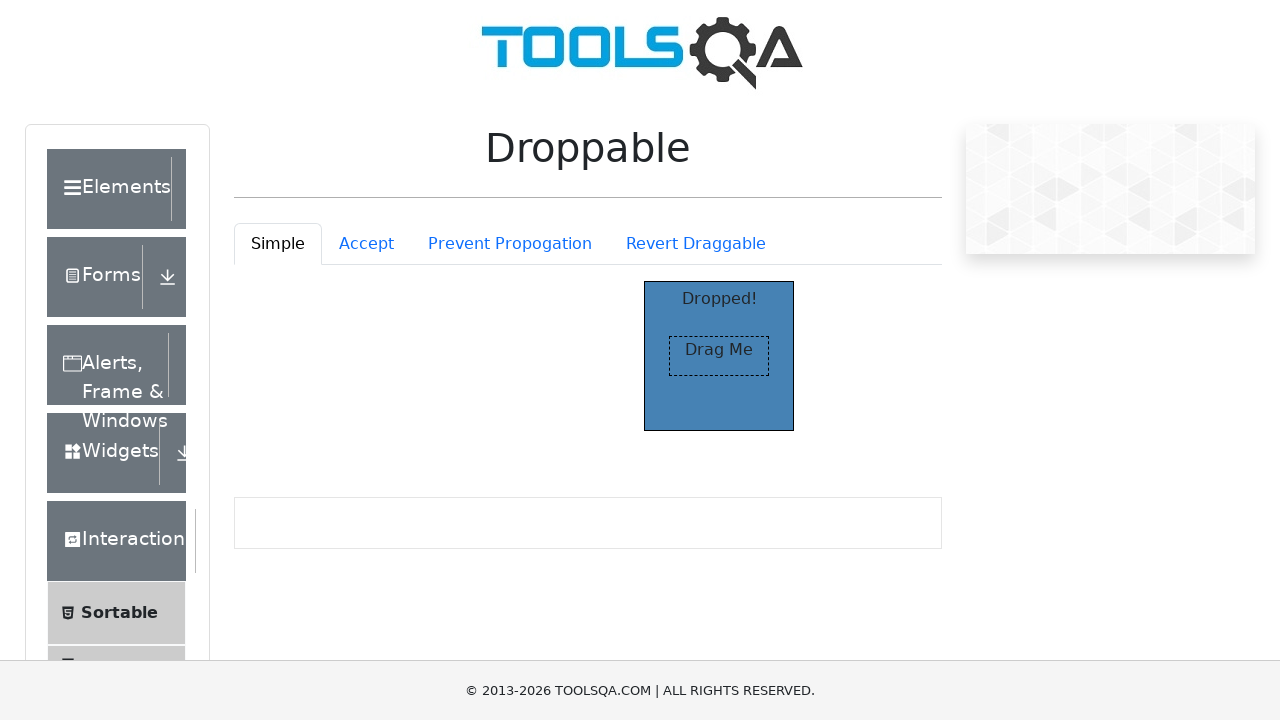

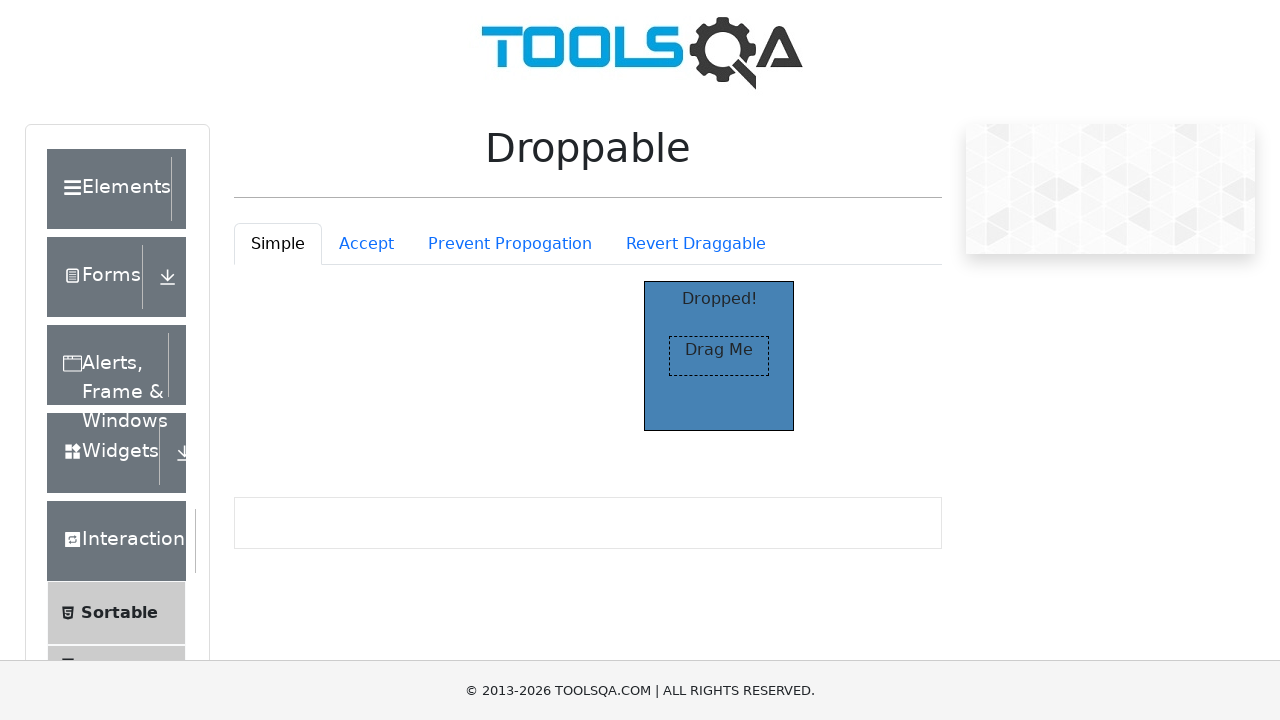